Navigates to Python.org homepage and verifies that event information is displayed in the events widget

Starting URL: https://www.python.org

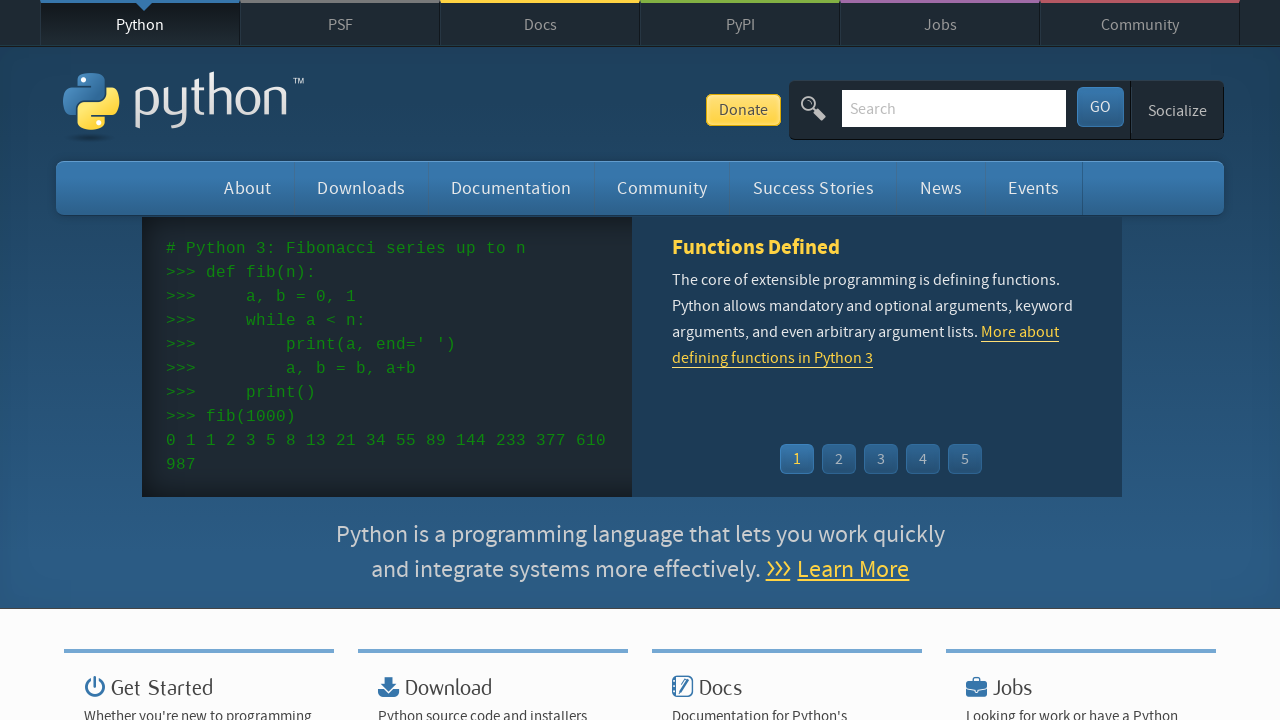

Navigated to Python.org homepage
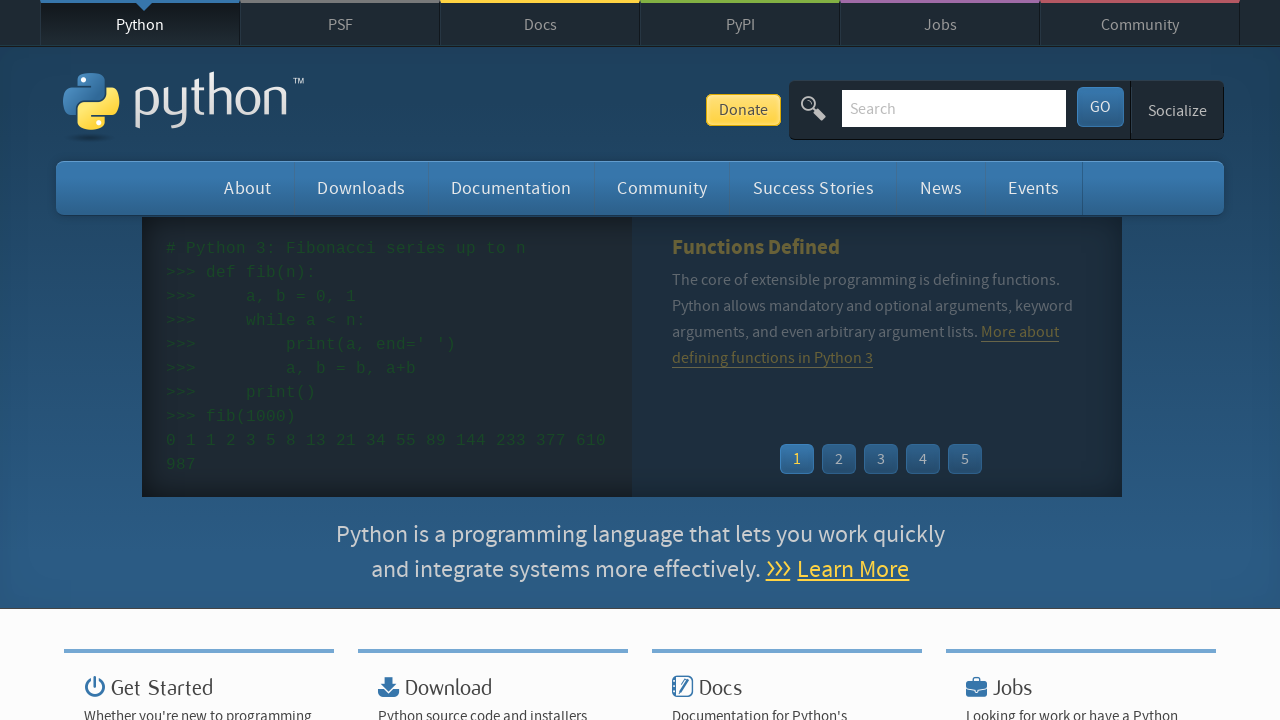

Event widget time element loaded
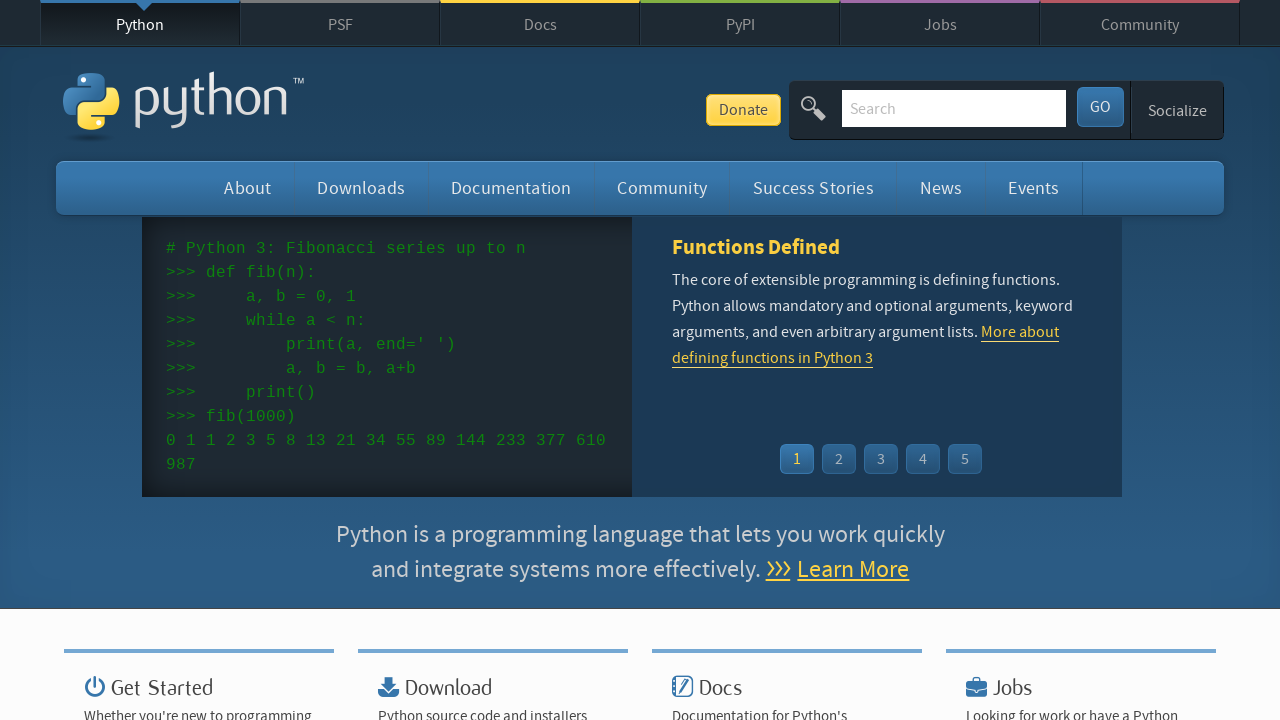

Event widget link element loaded
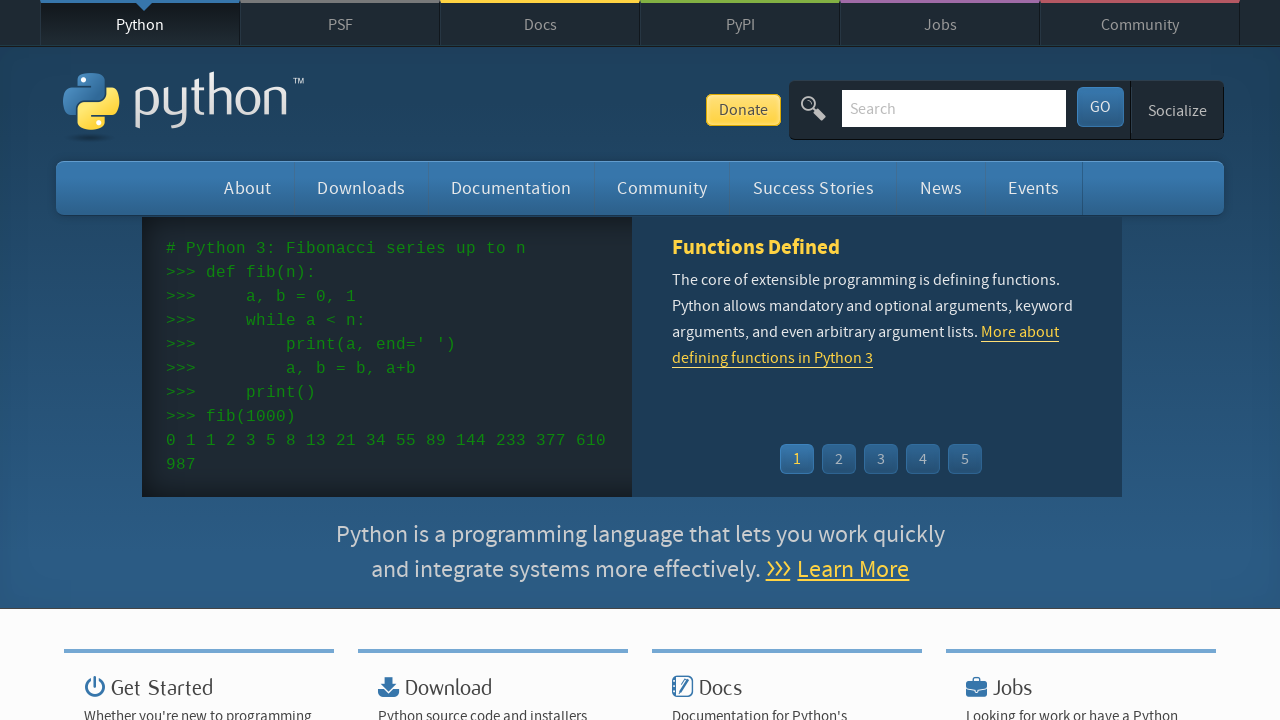

Verified that at least one event is displayed in the events widget
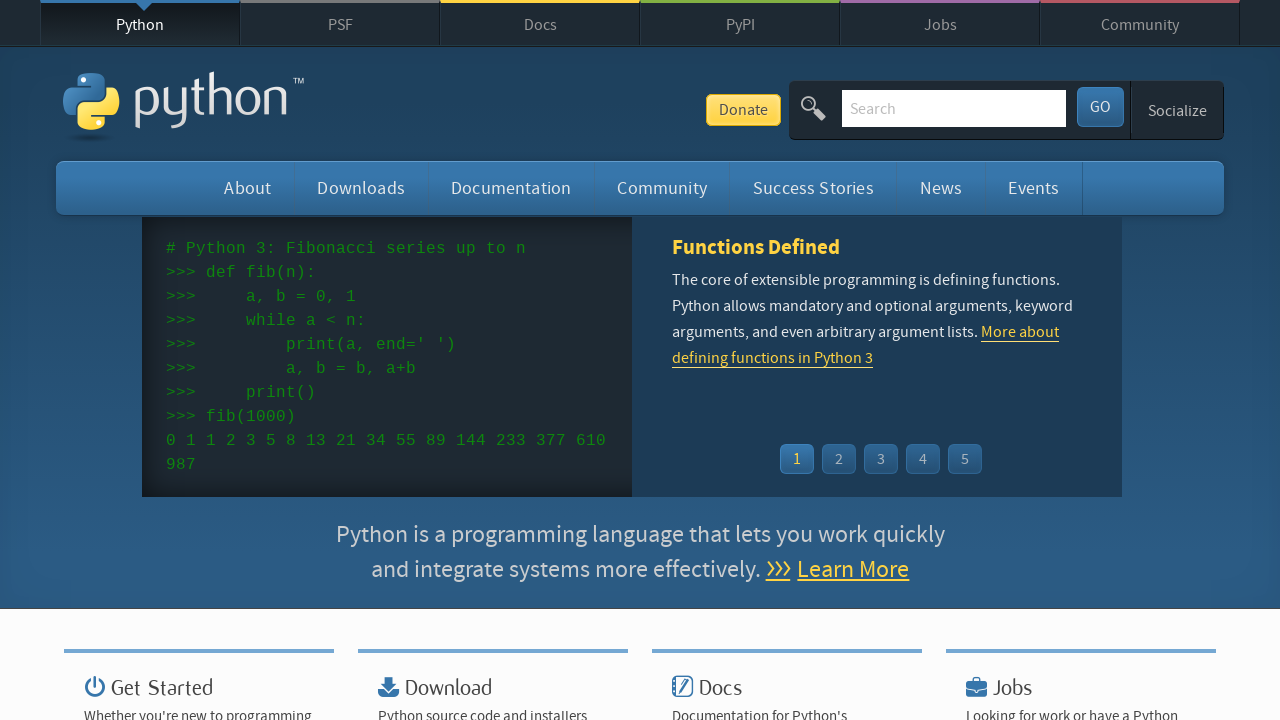

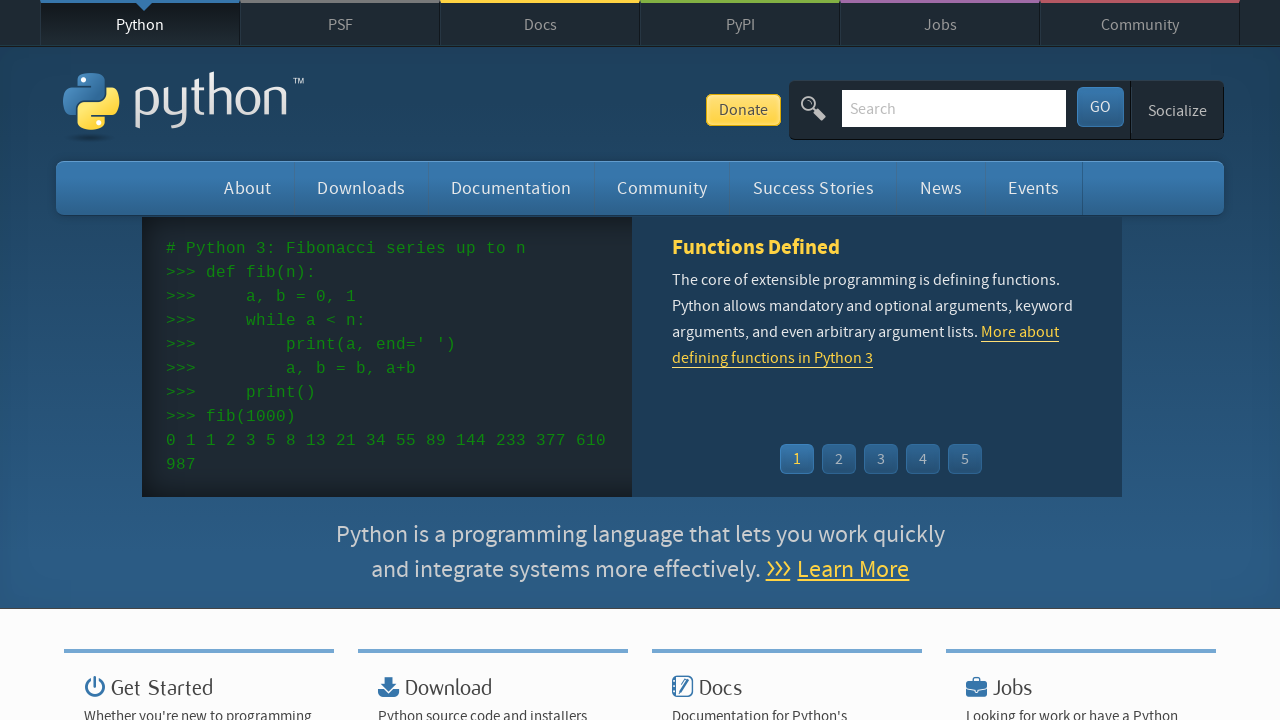